Navigates to a product category page on cellphones.com.vn and clicks the "show more" button repeatedly to load all products, handling any ad popups that appear.

Starting URL: https://cellphones.com.vn/laptop.html

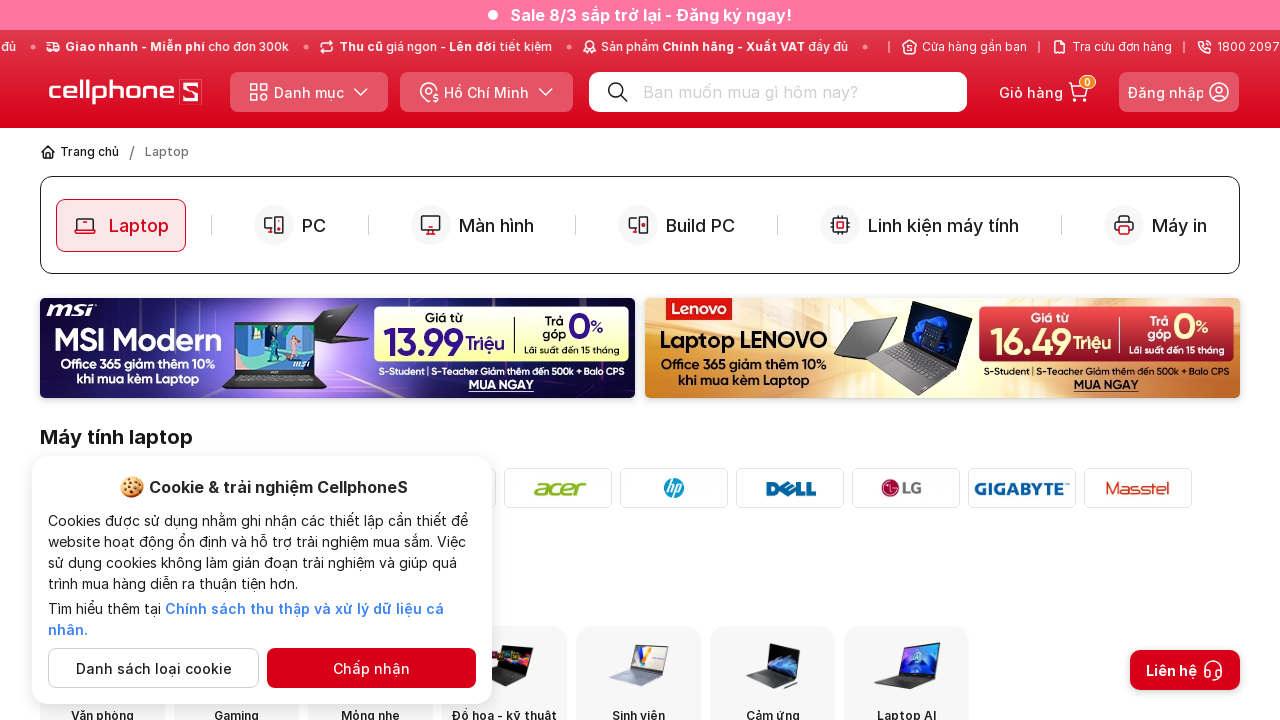

Waited for page to load with networkidle state
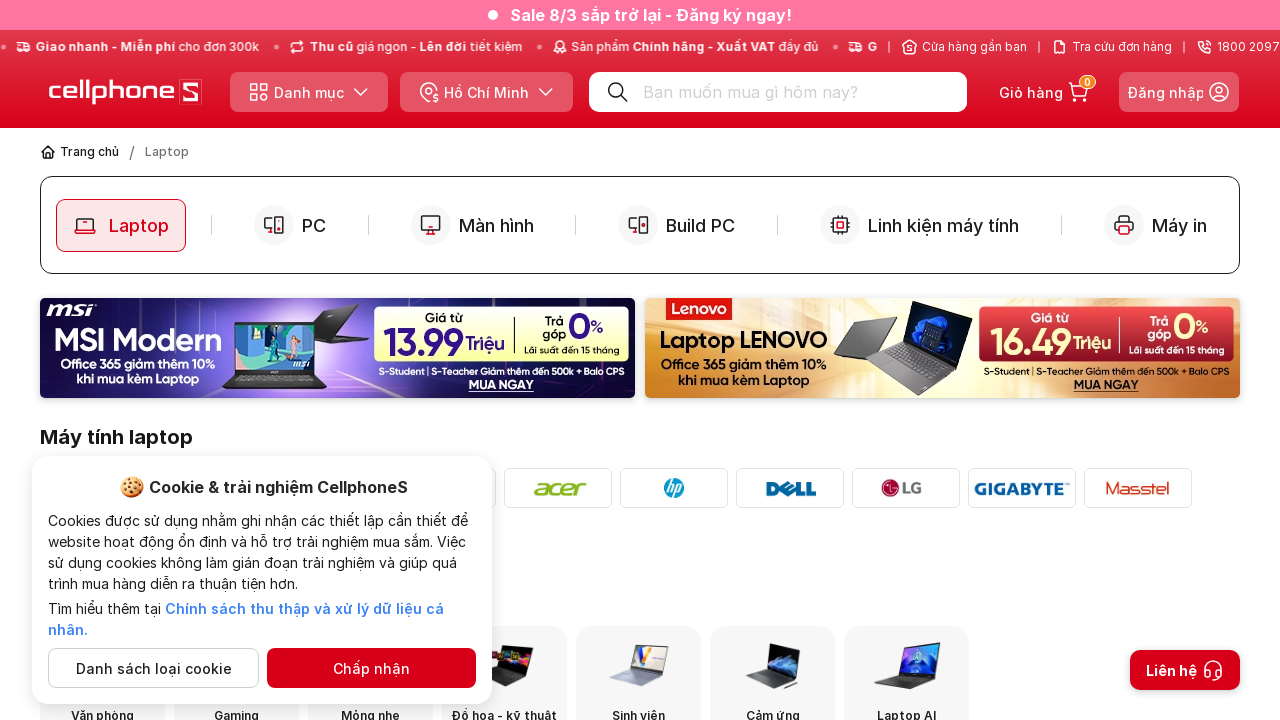

No ad popup found, stopping product loading loop
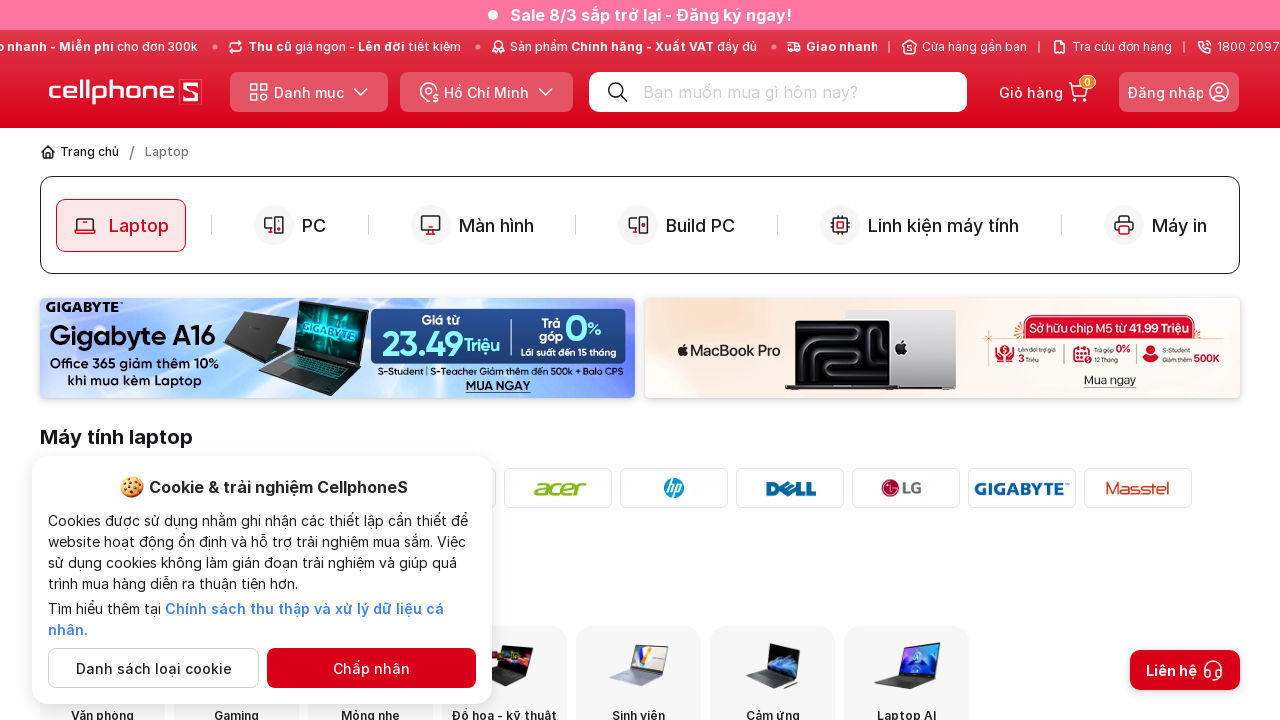

Verified that product items are loaded on the page
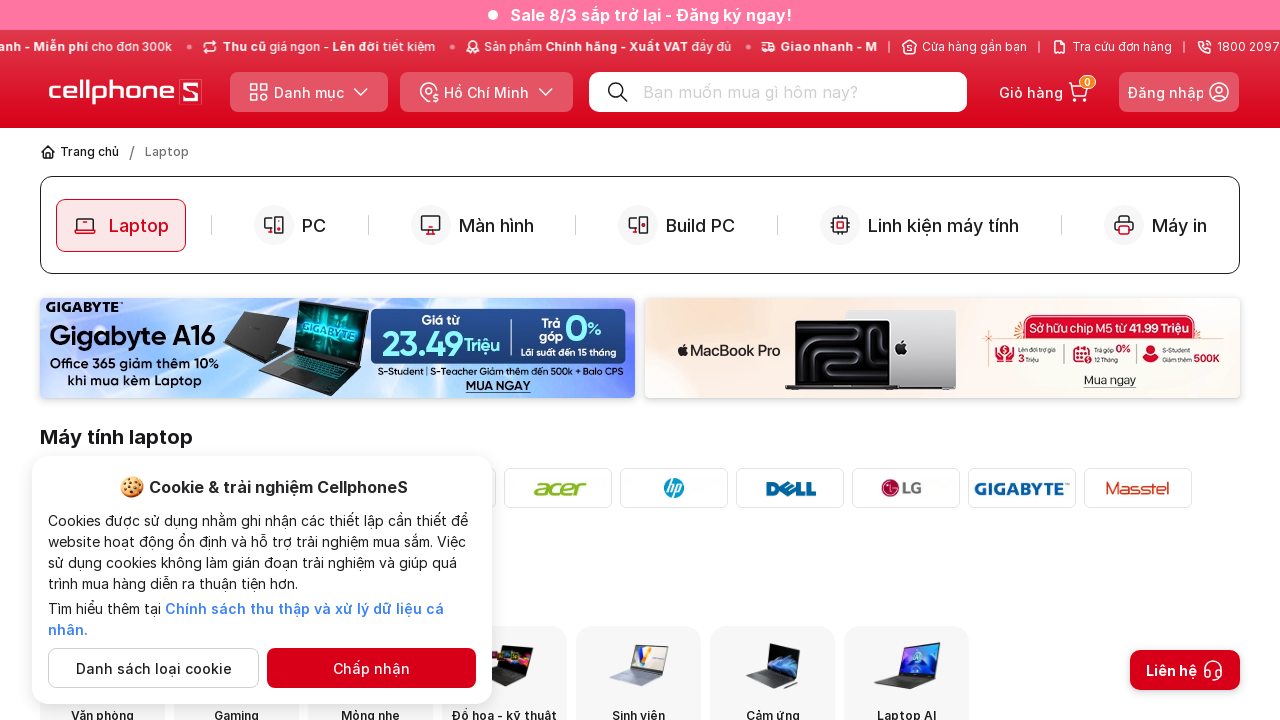

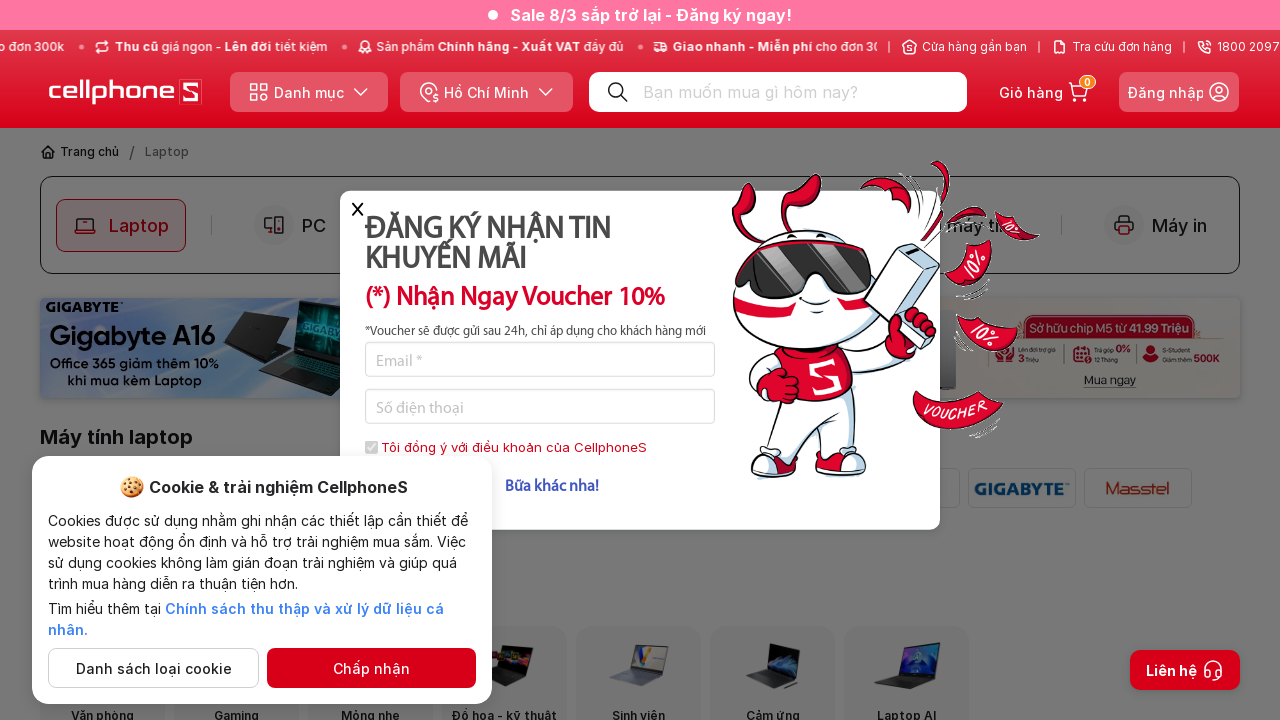